Tests the add/remove elements functionality by clicking "Add Element" three times, verifying three delete buttons appear, then clicking one delete button and verifying two remain.

Starting URL: http://the-internet.herokuapp.com/add_remove_elements/

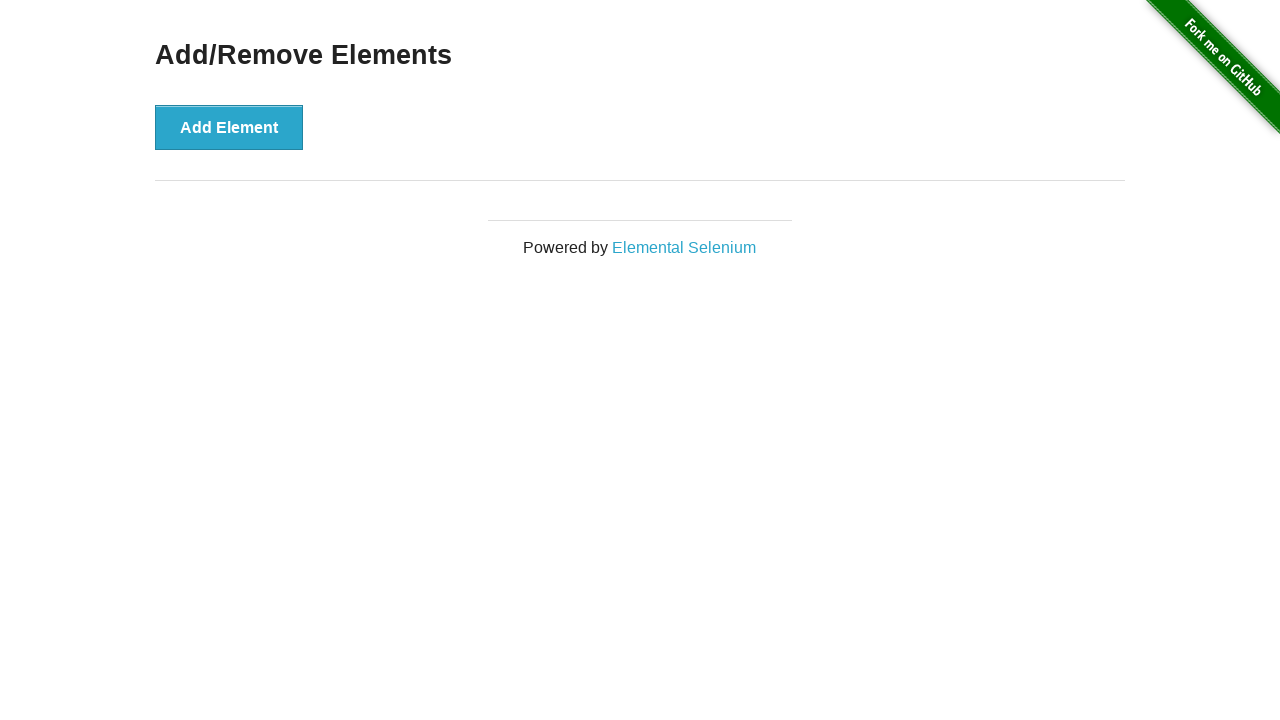

Navigated to Add/Remove Elements page
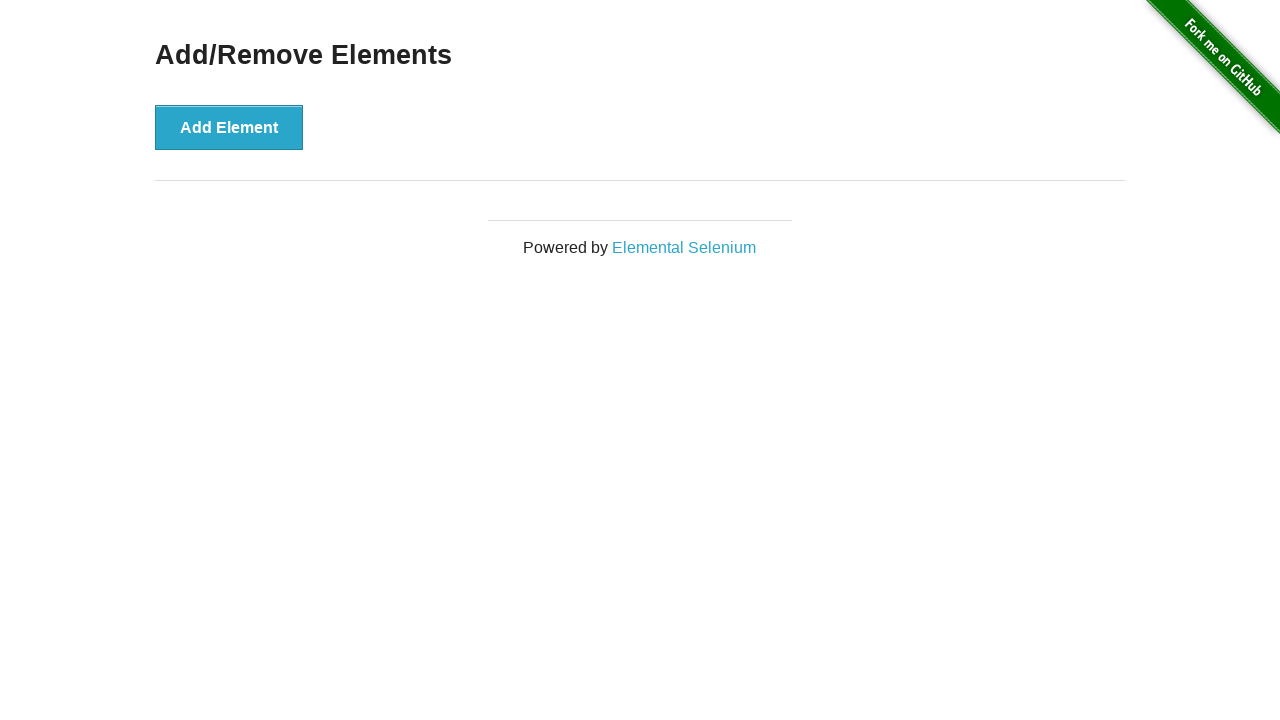

Clicked Add Element button (1st click) at (229, 127) on xpath=//button[@onclick='addElement()']
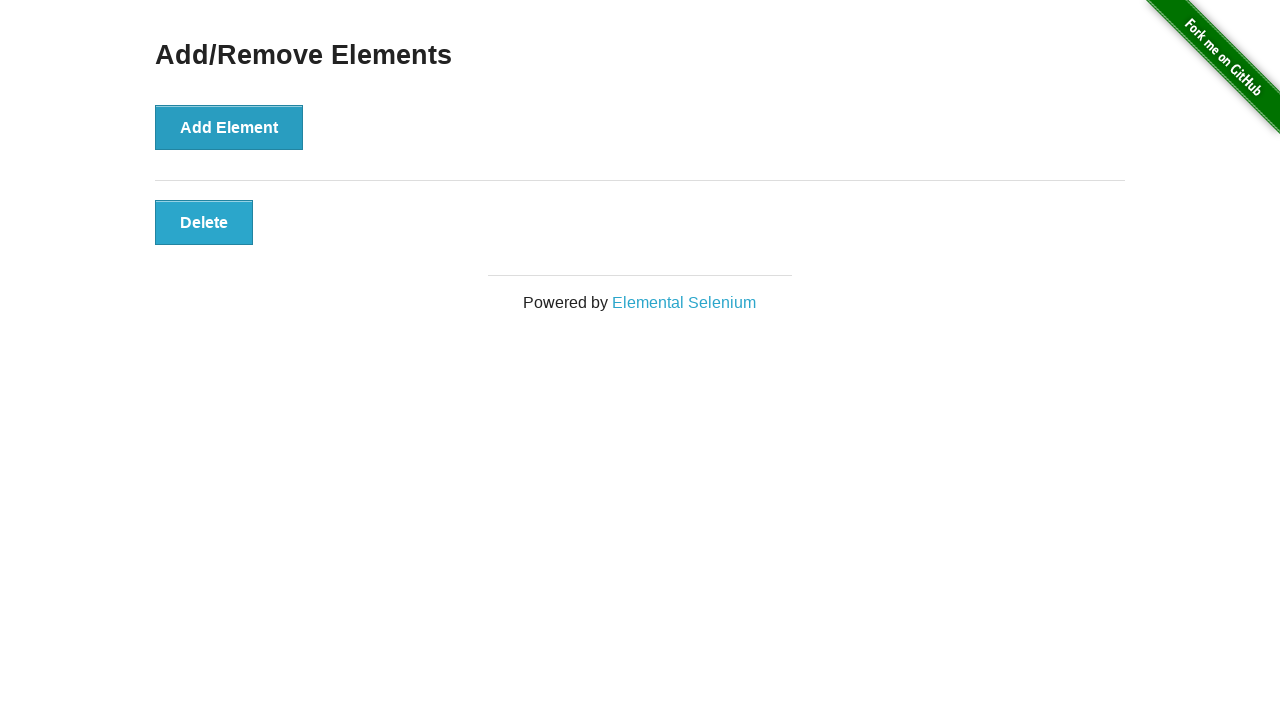

Clicked Add Element button (2nd click) at (229, 127) on xpath=//button[@onclick='addElement()']
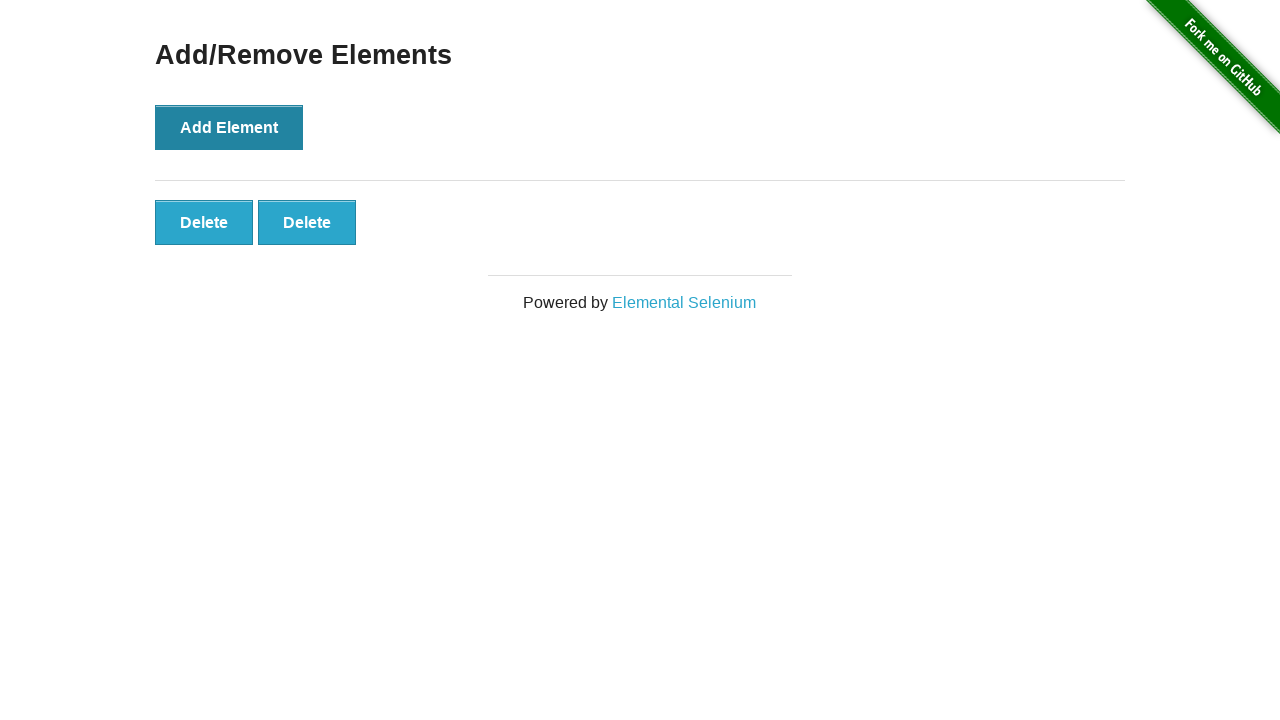

Clicked Add Element button (3rd click) at (229, 127) on xpath=//button[@onclick='addElement()']
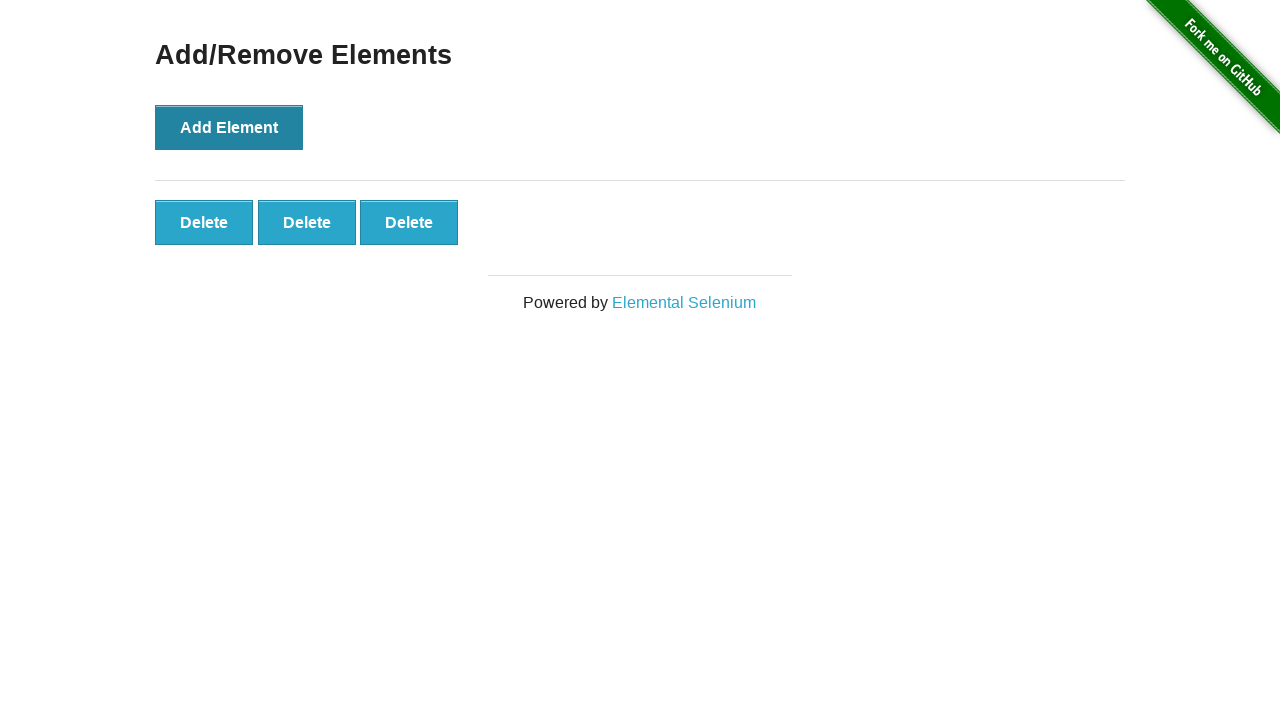

Located Delete buttons on the page
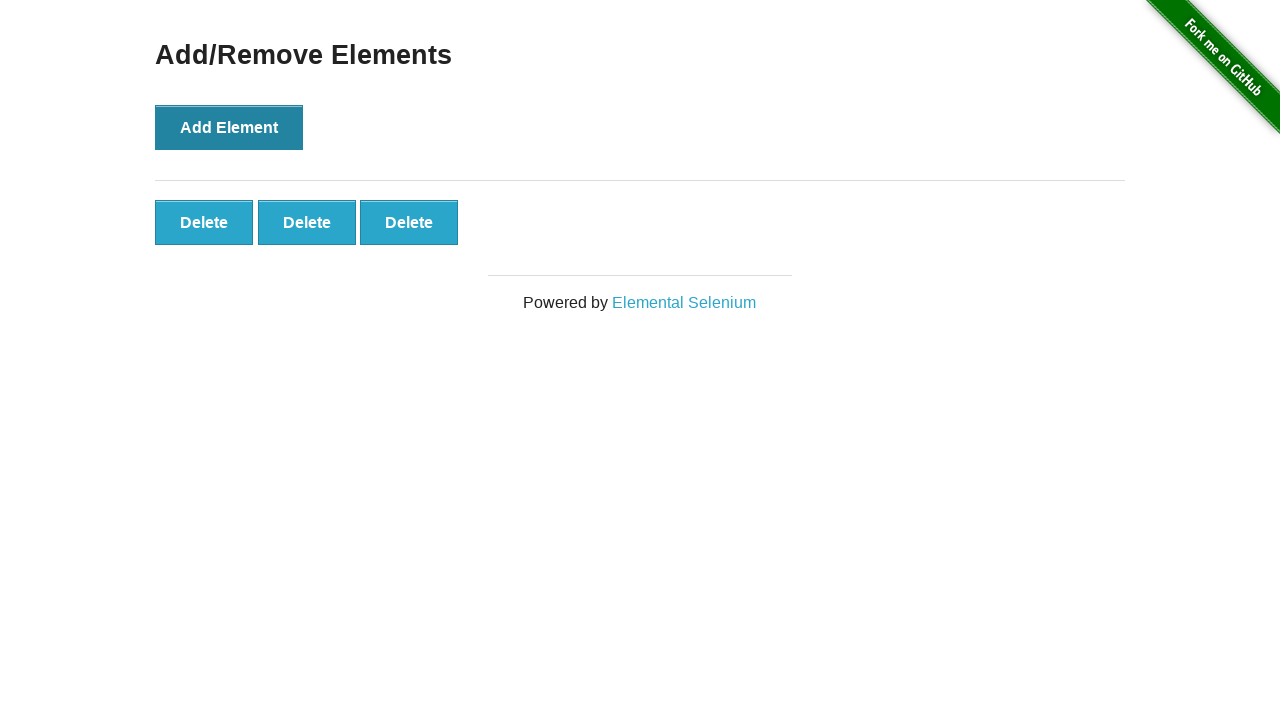

Verified three Delete buttons are present
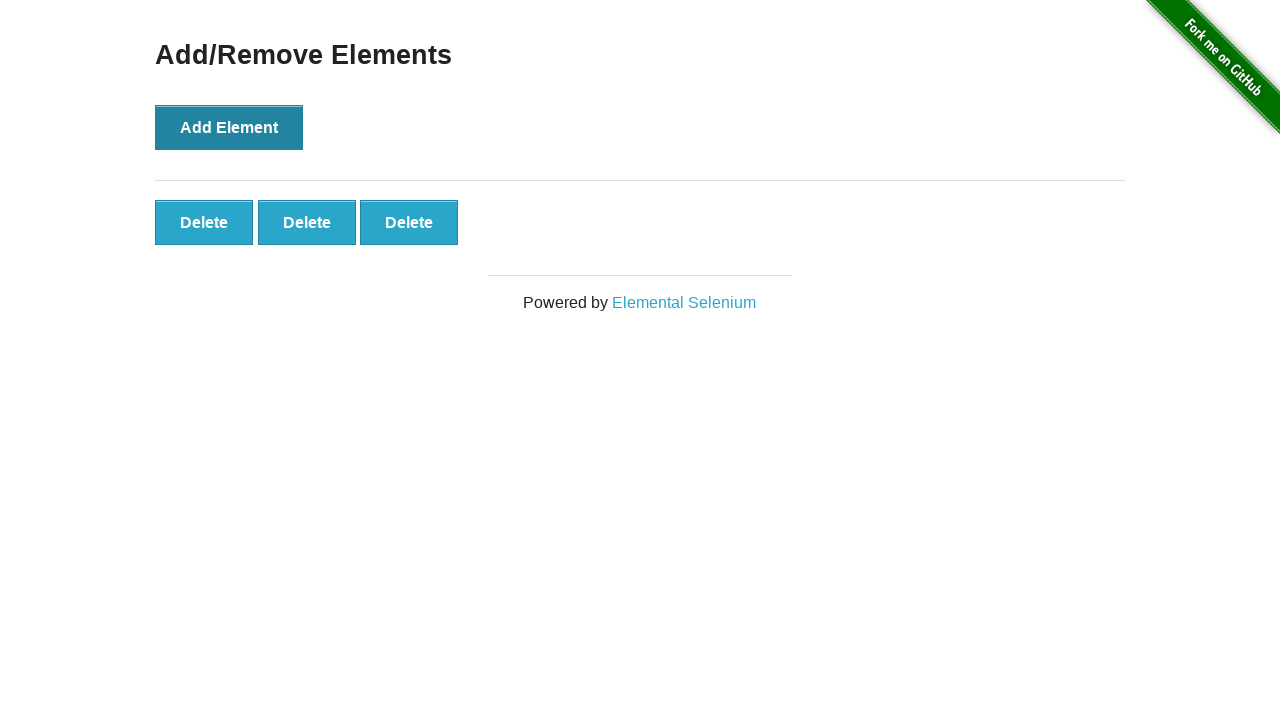

Clicked the third Delete button to remove an element at (409, 222) on xpath=//button[@onclick='deleteElement()'] >> nth=2
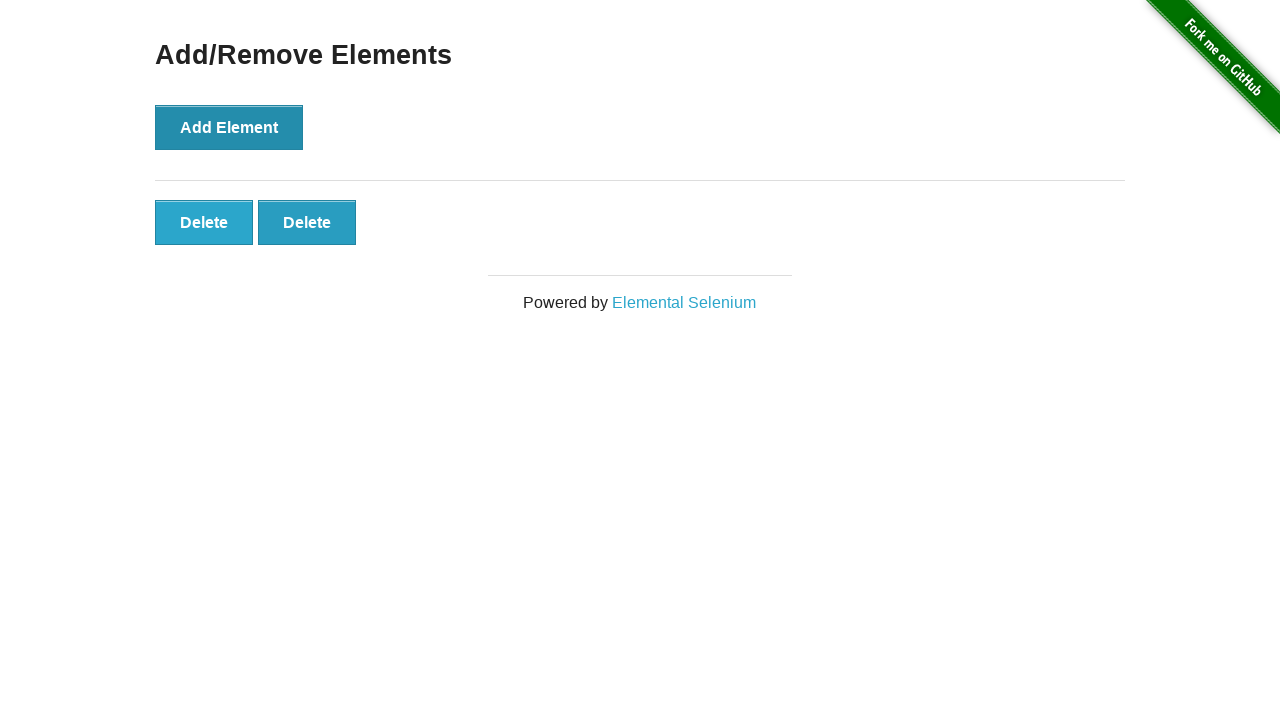

Located Delete buttons again after deletion
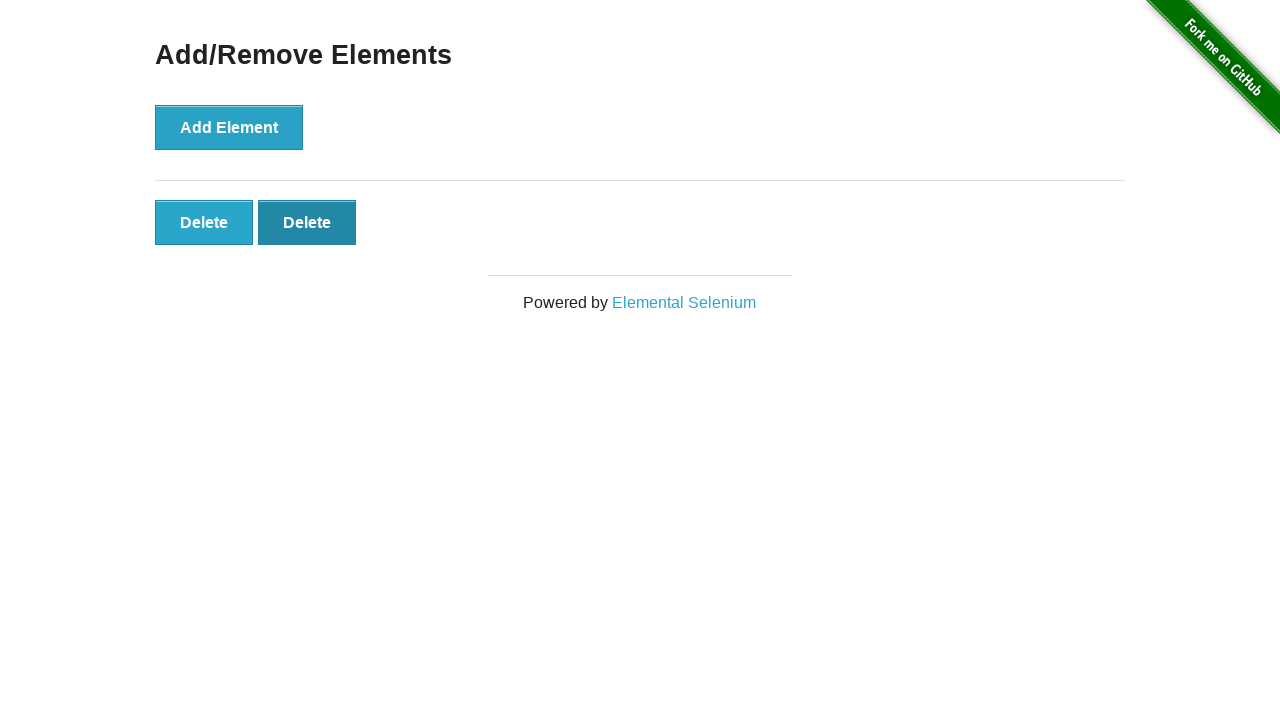

Verified two Delete buttons remain after deletion
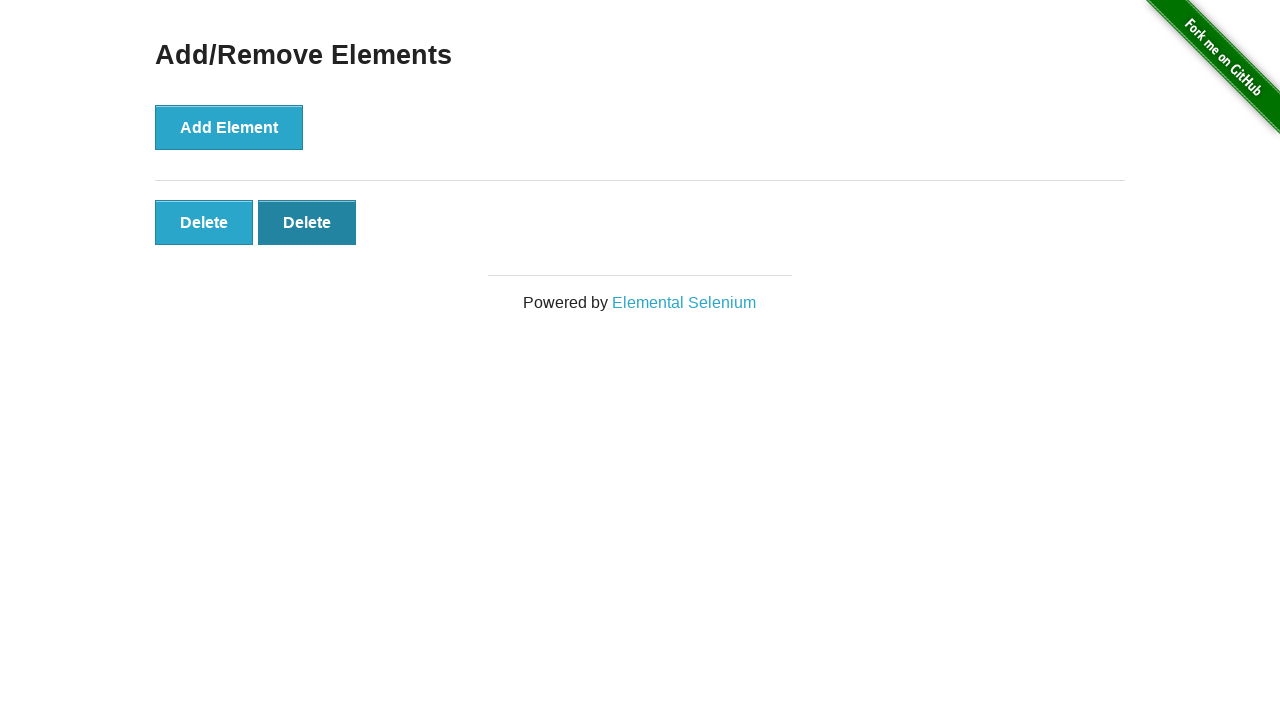

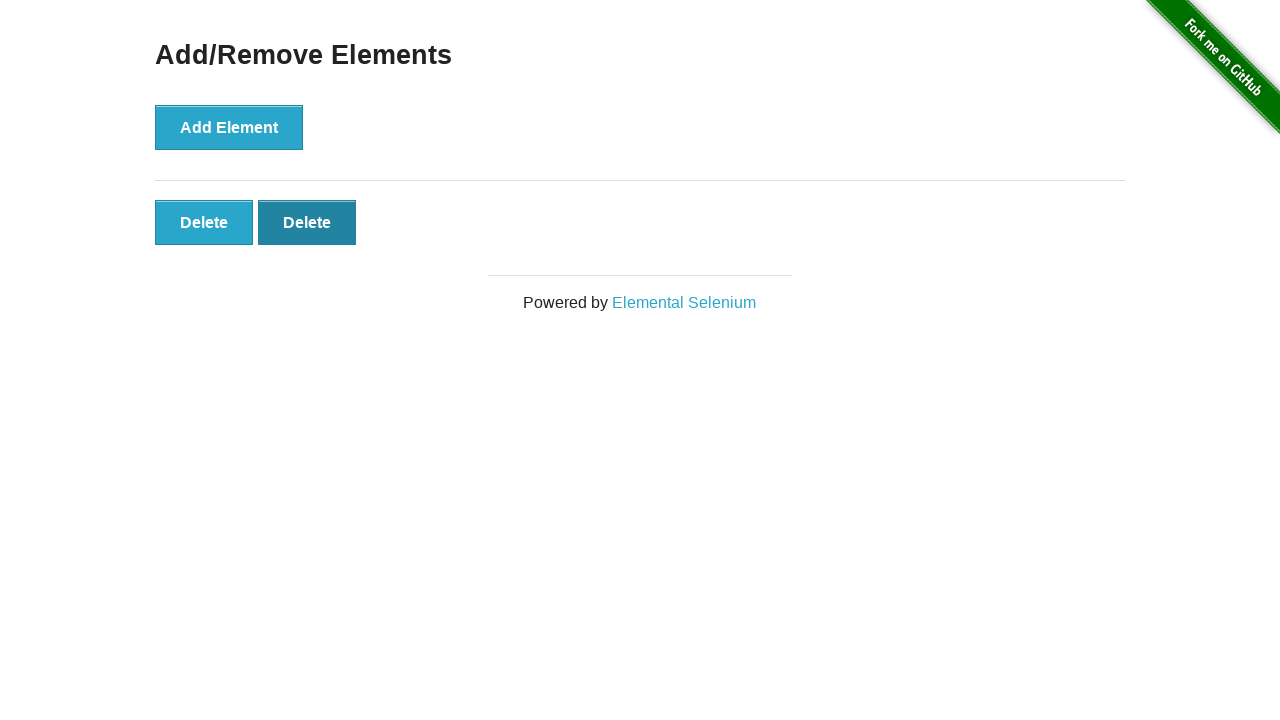